Tests clicking a button to add an element to the DOM, then clicking the newly added element once it exists and becomes visible

Starting URL: http://watir.com/examples/wait.html

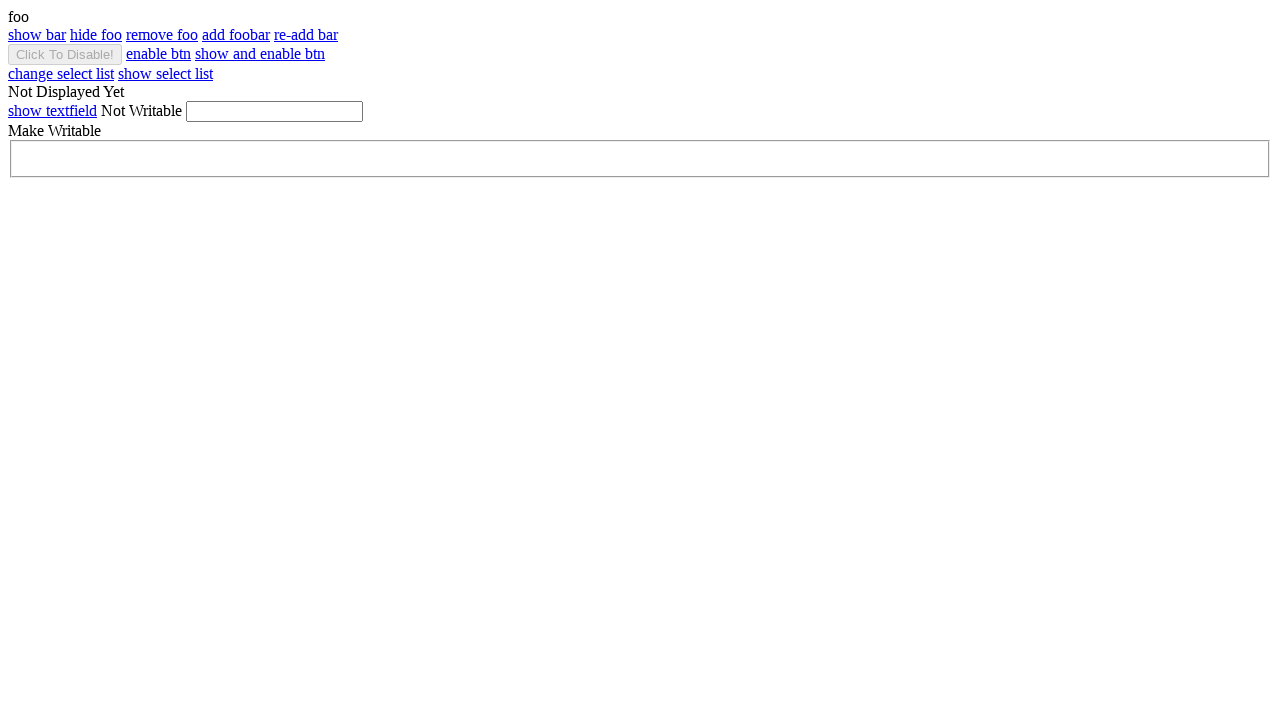

Clicked button to add foobar element to DOM at (236, 34) on #add_foobar
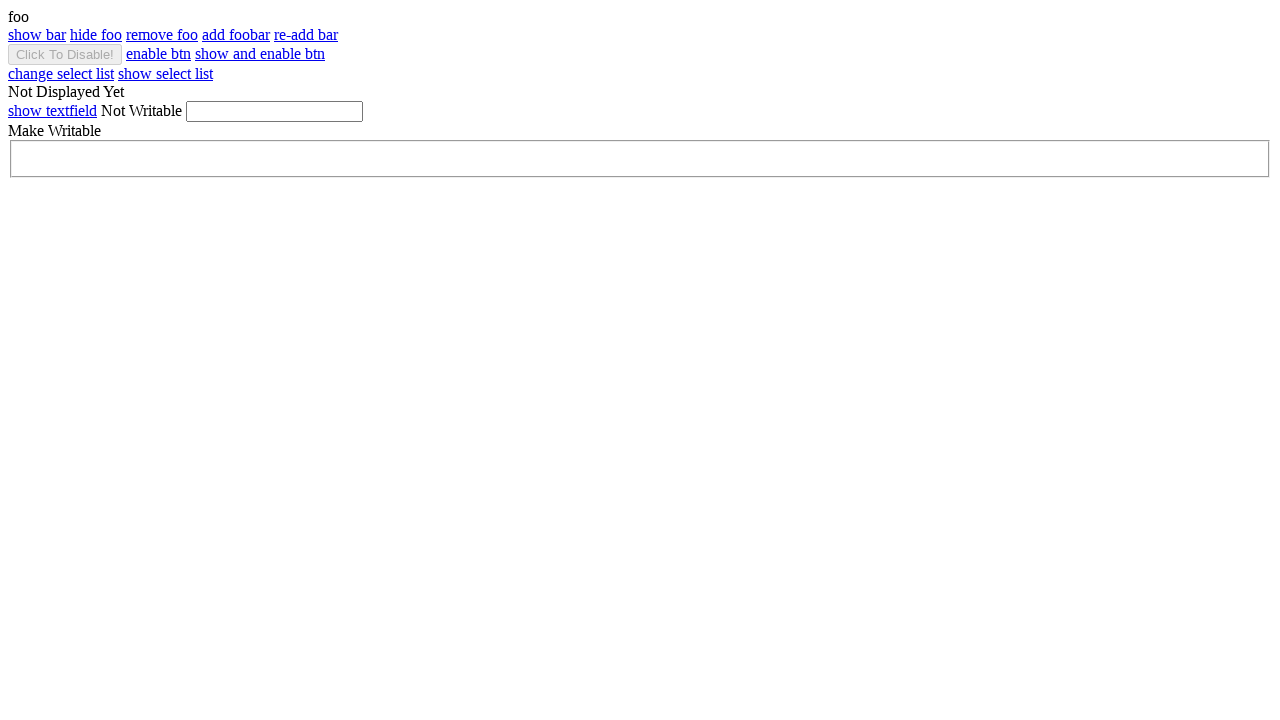

Clicked newly added foobar element once it became visible at (640, 35) on #foobar
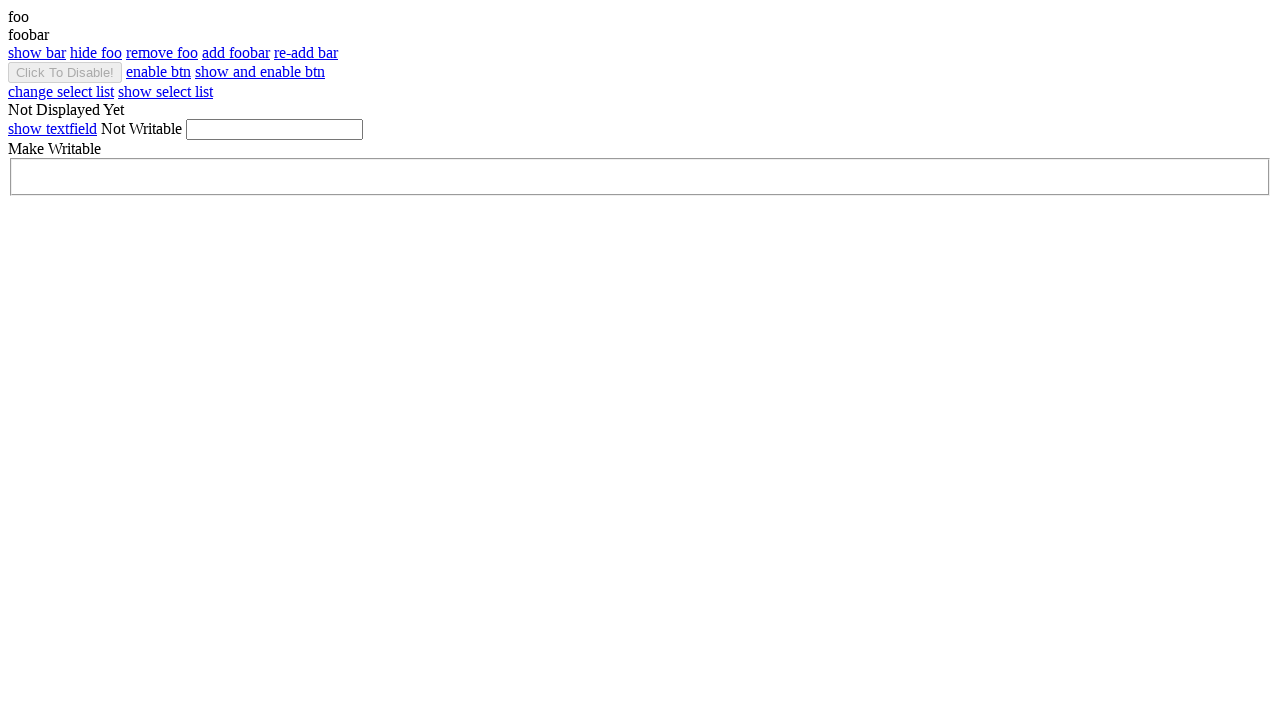

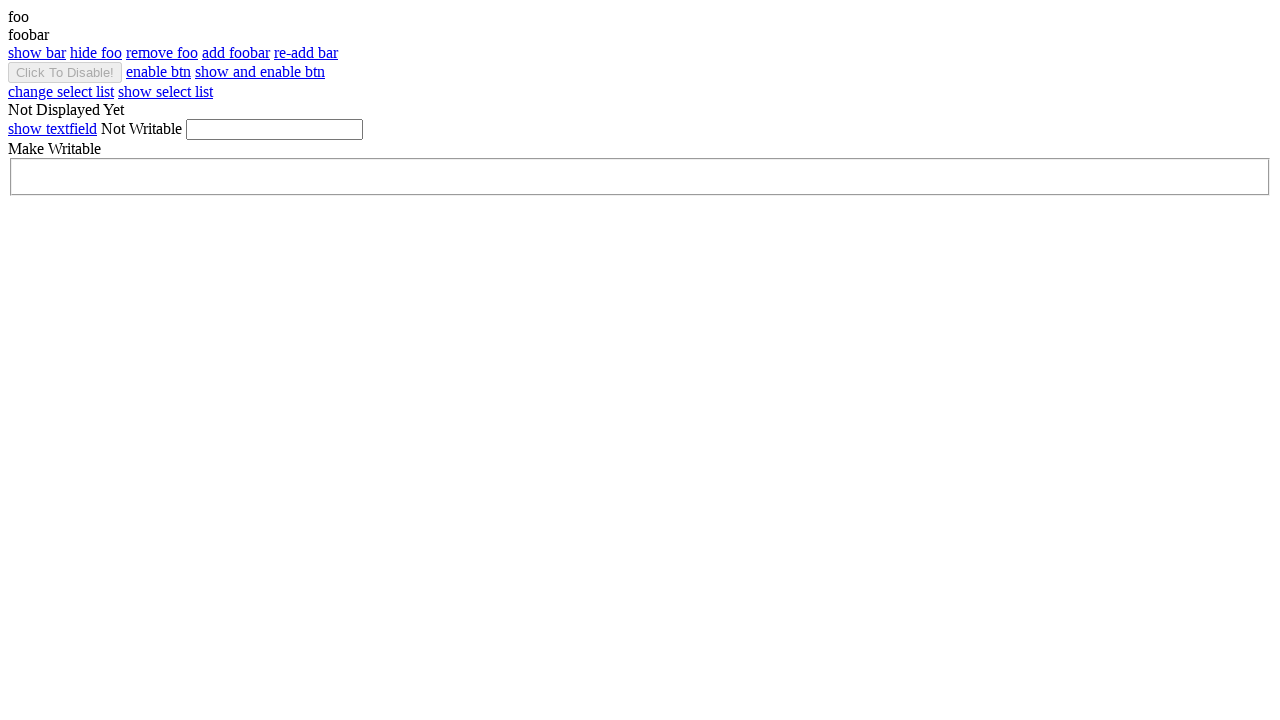